Tests checkbox and radio button functionality by selecting a single checkbox, iterating through all checkboxes to click them, and selecting a radio button on a test automation practice page.

Starting URL: https://testautomationpractice.blogspot.com/

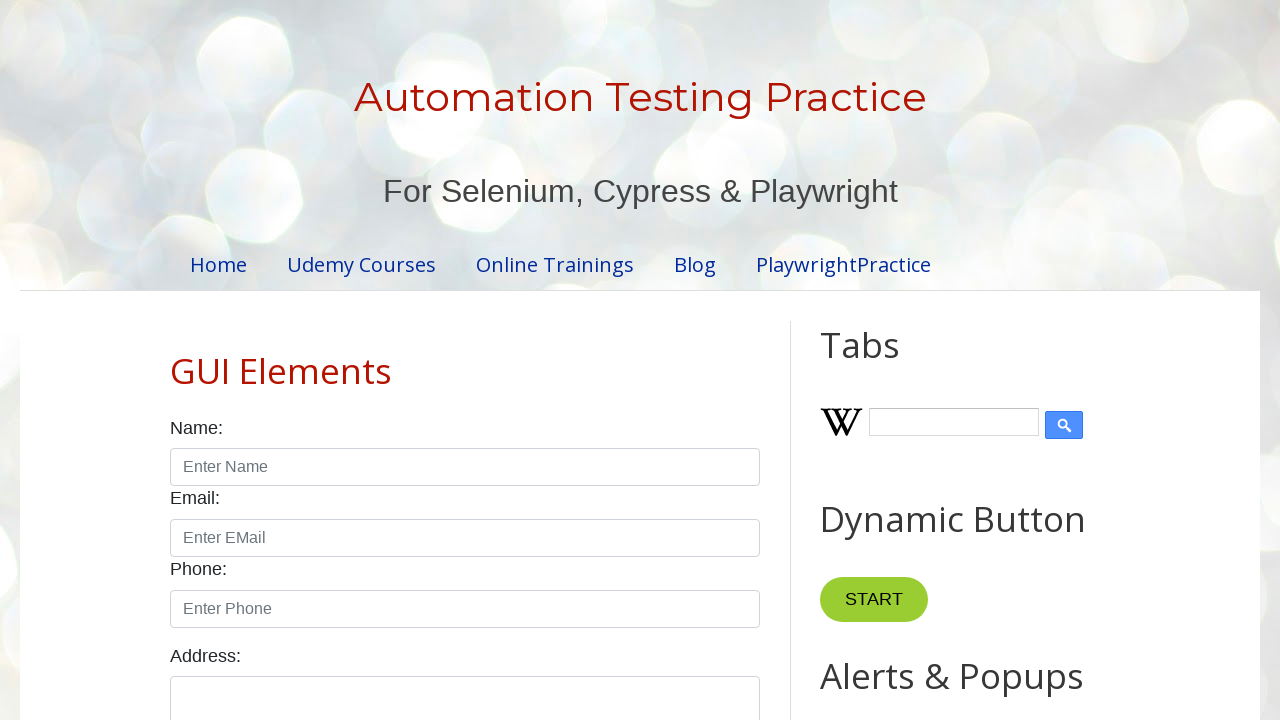

Clicked Sunday checkbox at (176, 360) on input#sunday
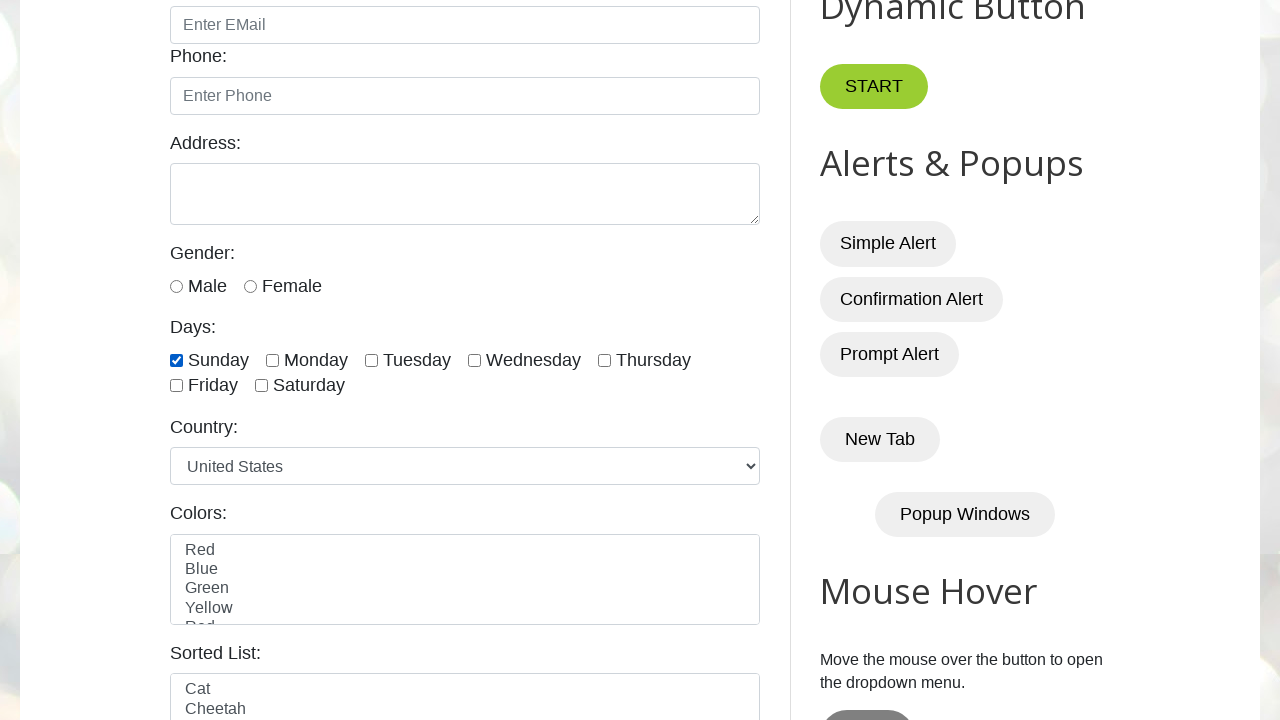

Located all checkboxes on the page
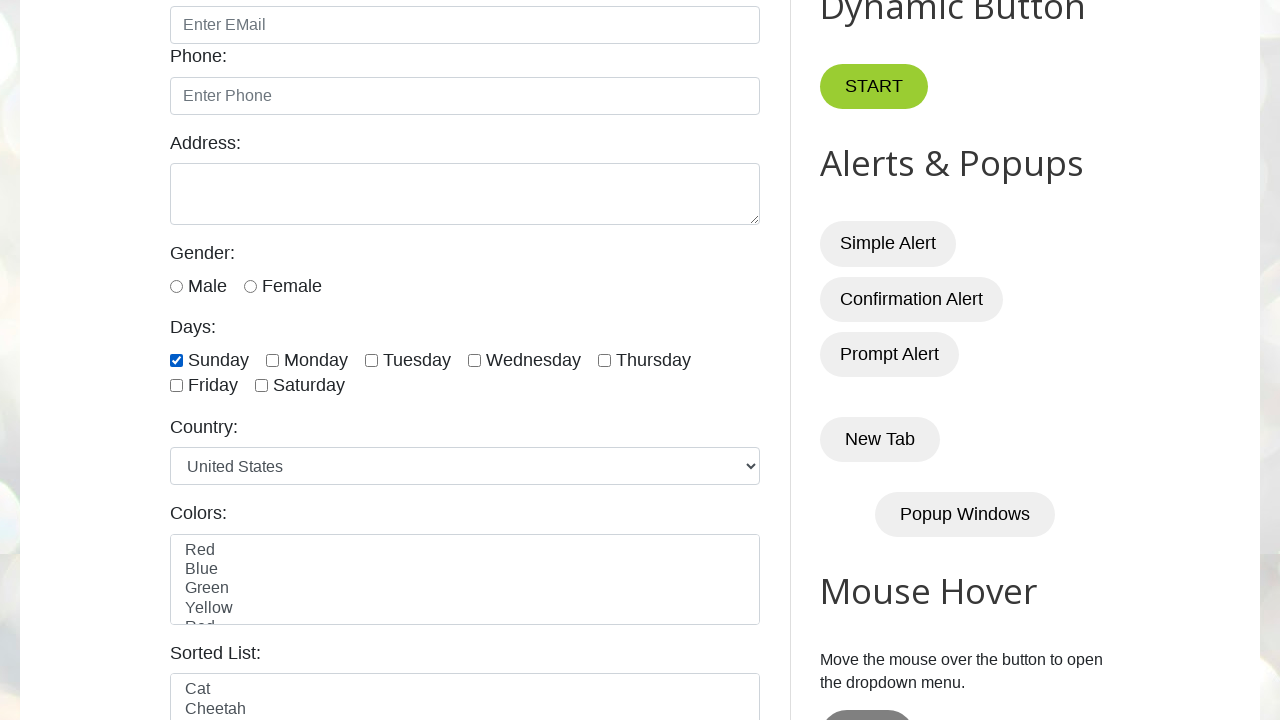

Retrieved checkbox count: 7
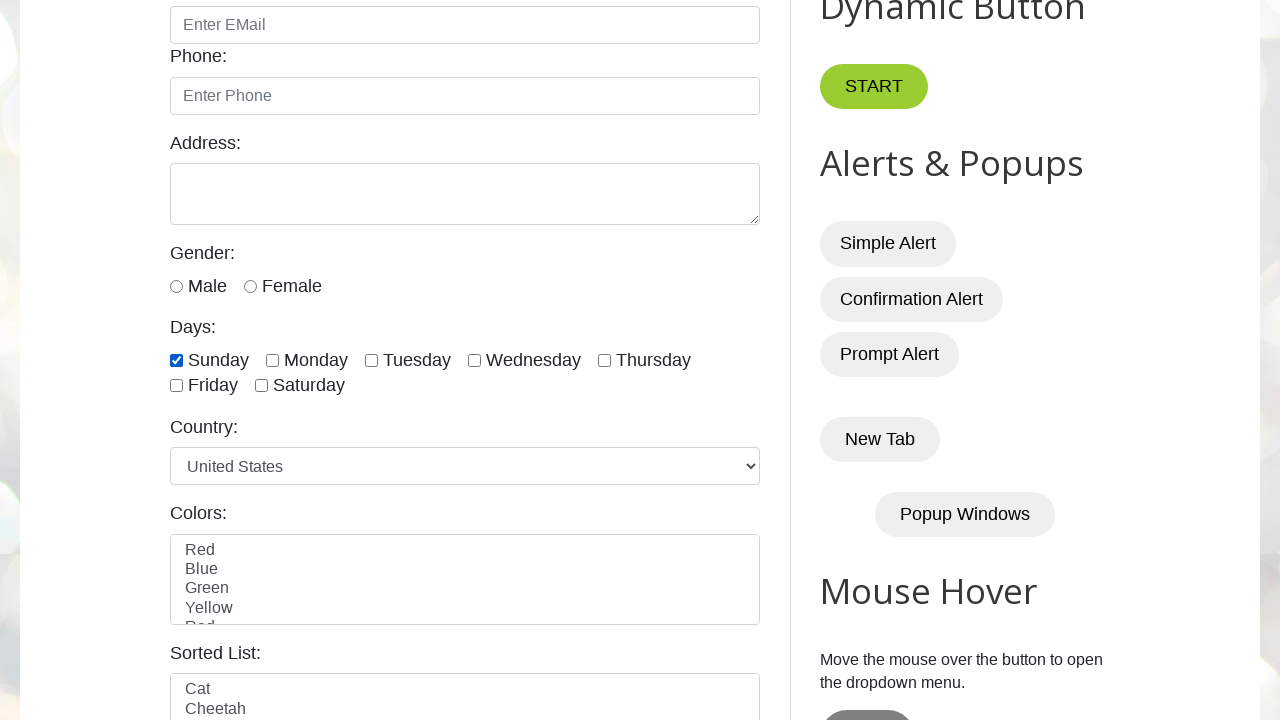

Clicked checkbox at index 0 at (176, 360) on input.form-check-input[type='checkbox'] >> nth=0
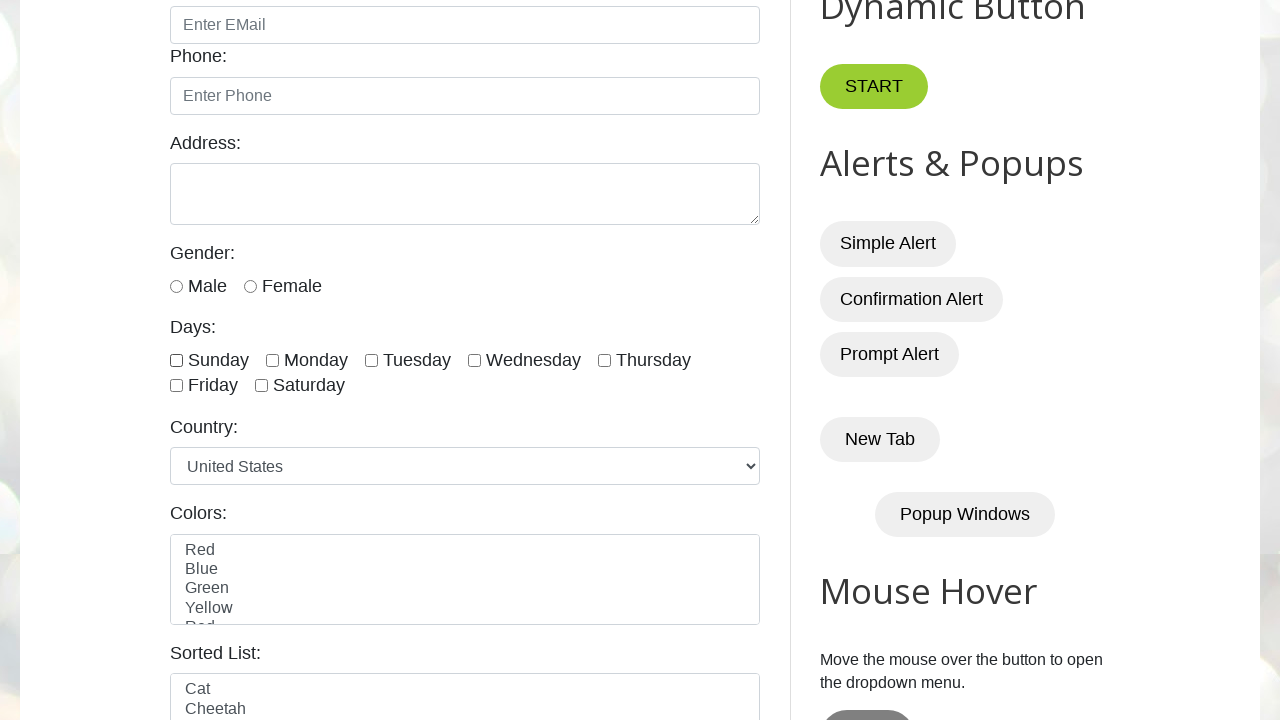

Clicked checkbox at index 1 at (272, 360) on input.form-check-input[type='checkbox'] >> nth=1
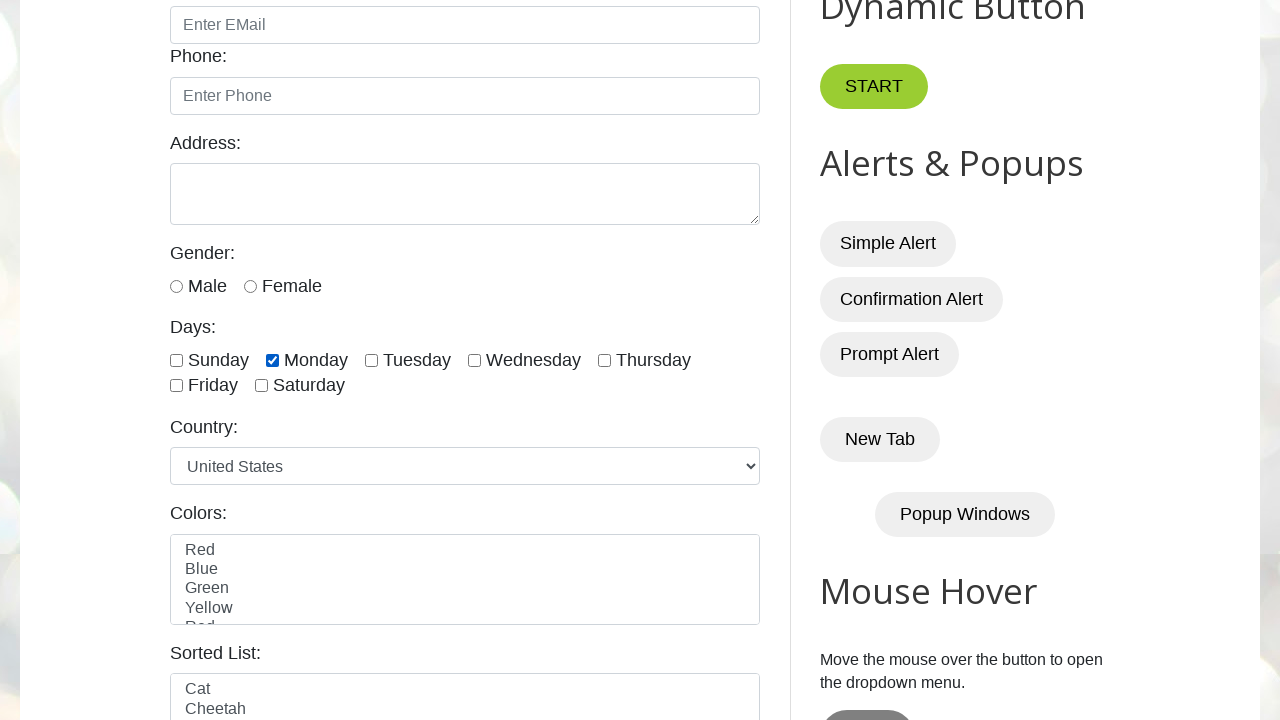

Clicked checkbox at index 2 at (372, 360) on input.form-check-input[type='checkbox'] >> nth=2
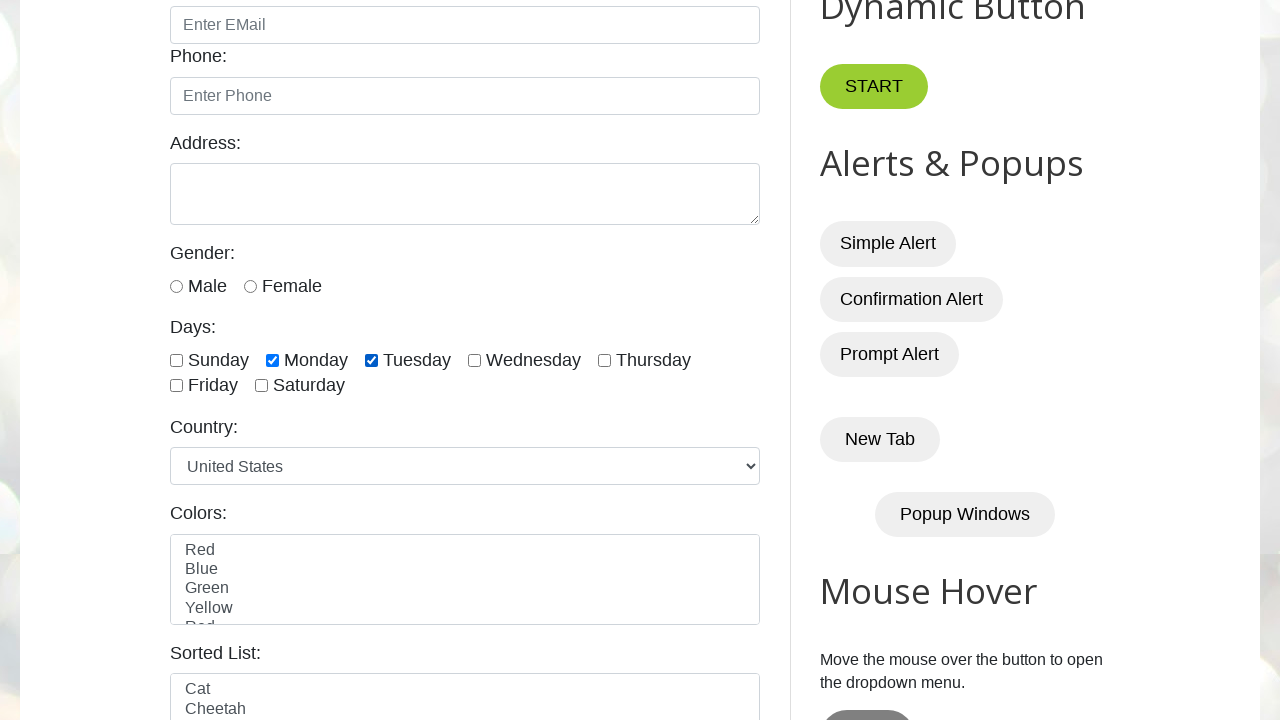

Clicked checkbox at index 3 at (474, 360) on input.form-check-input[type='checkbox'] >> nth=3
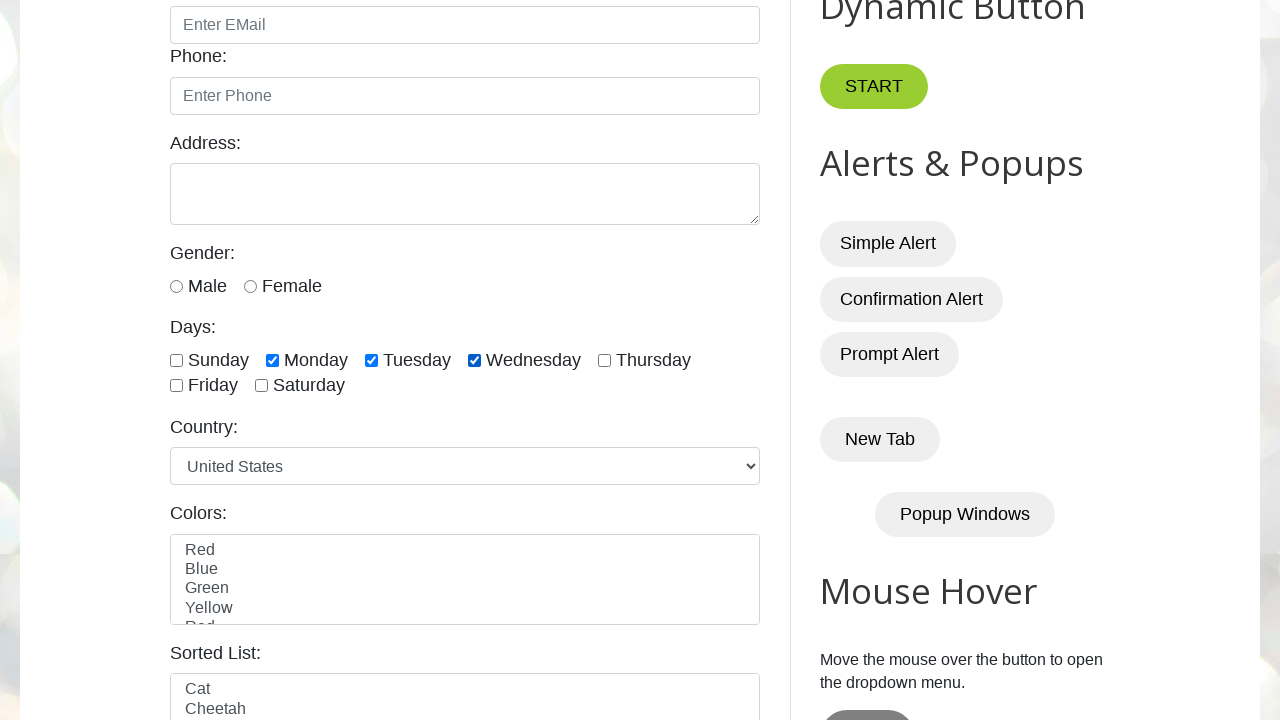

Clicked checkbox at index 4 at (604, 360) on input.form-check-input[type='checkbox'] >> nth=4
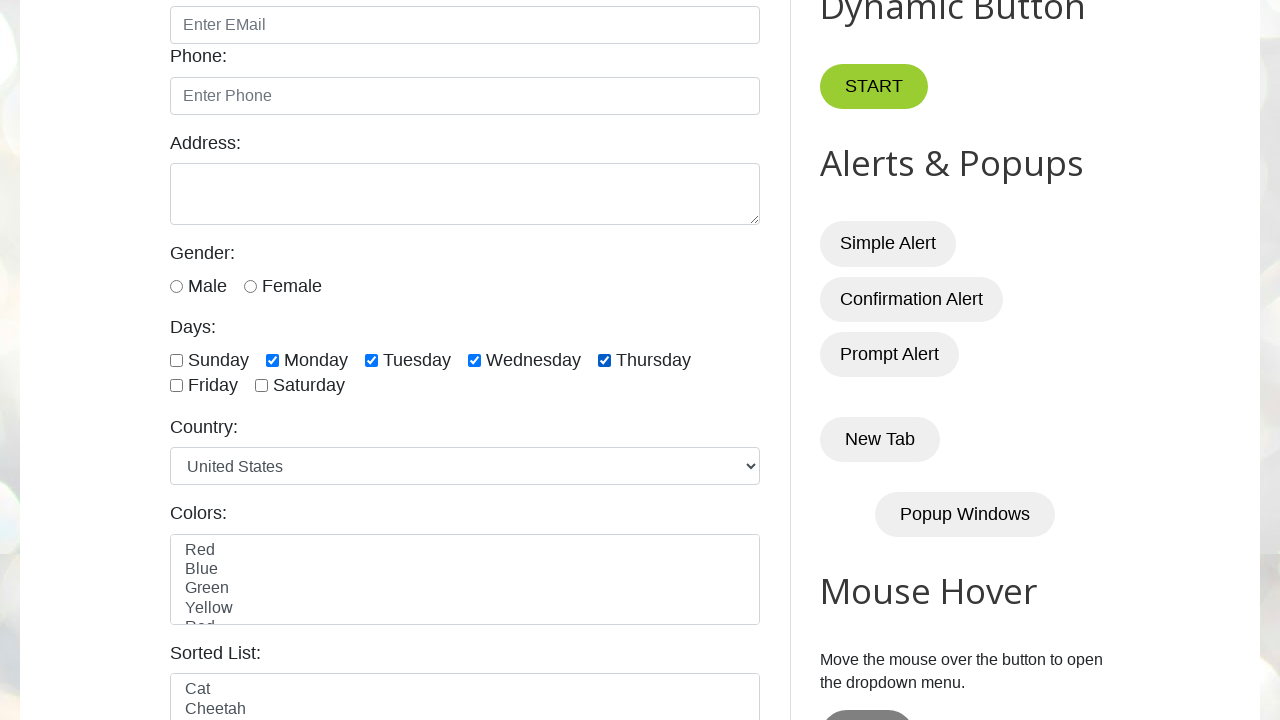

Clicked checkbox at index 5 at (176, 386) on input.form-check-input[type='checkbox'] >> nth=5
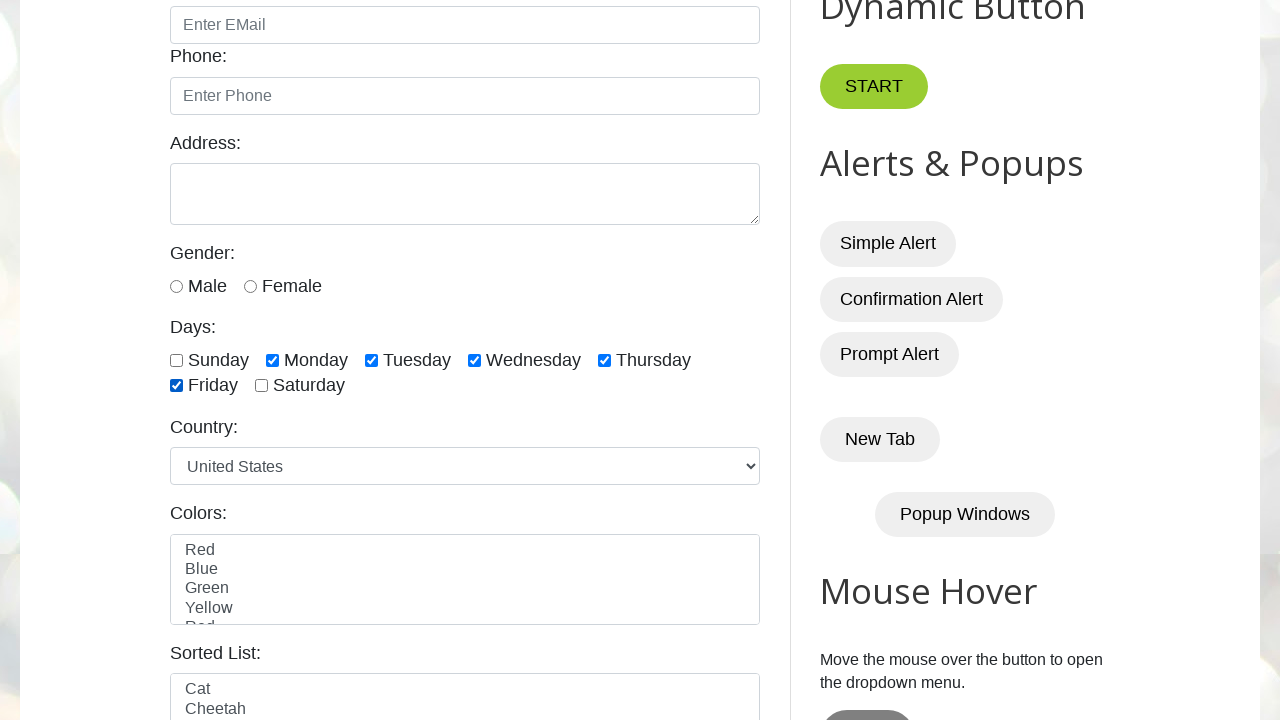

Clicked checkbox at index 6 at (262, 386) on input.form-check-input[type='checkbox'] >> nth=6
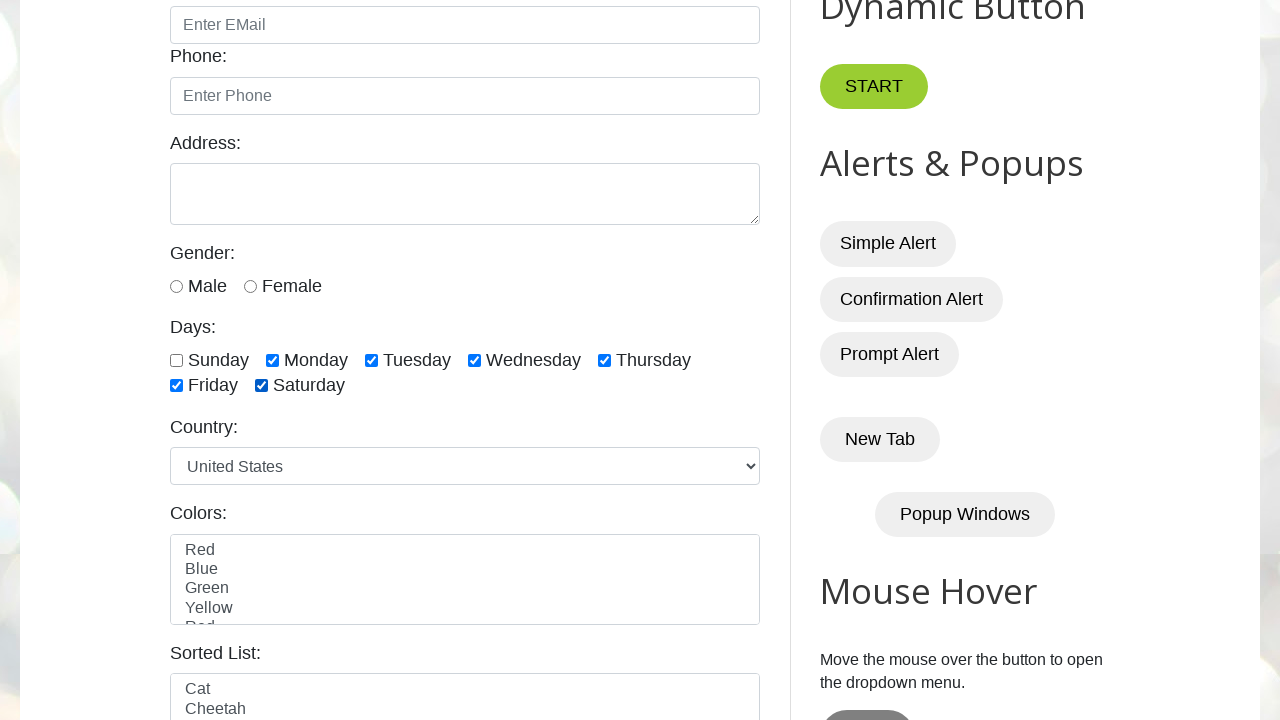

Clicked female radio button at (250, 286) on input#female
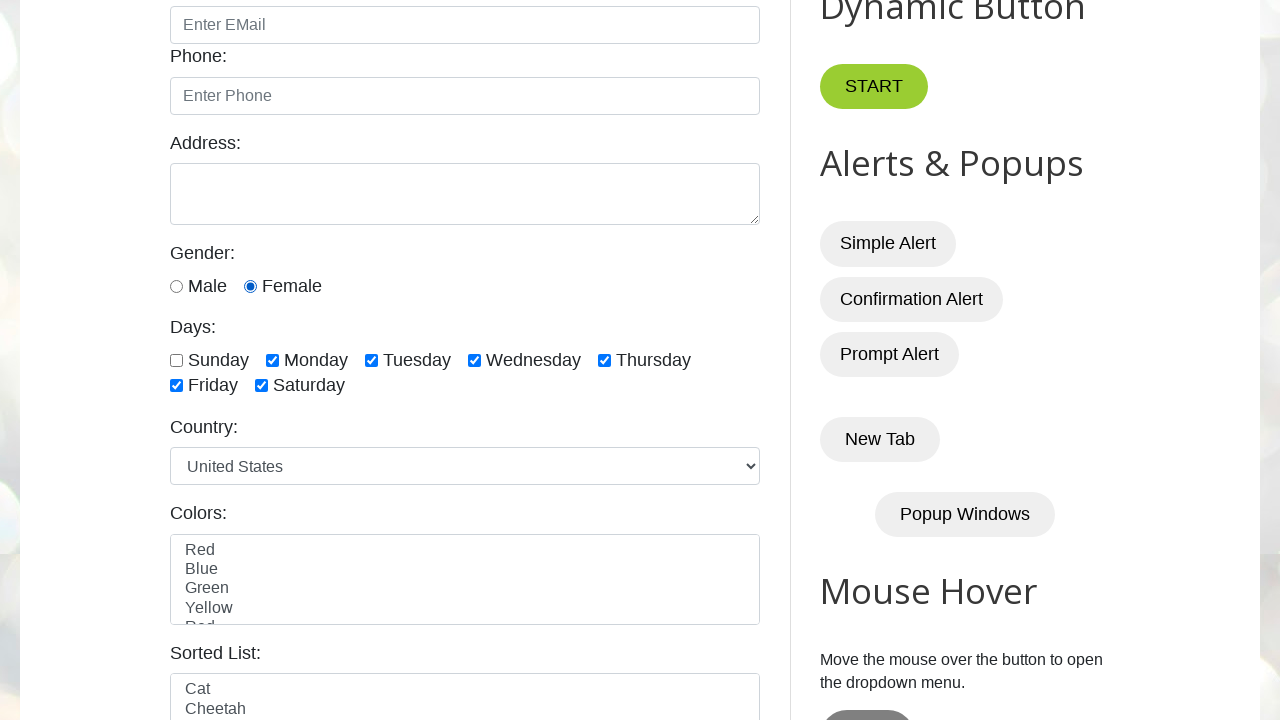

Located female radio button
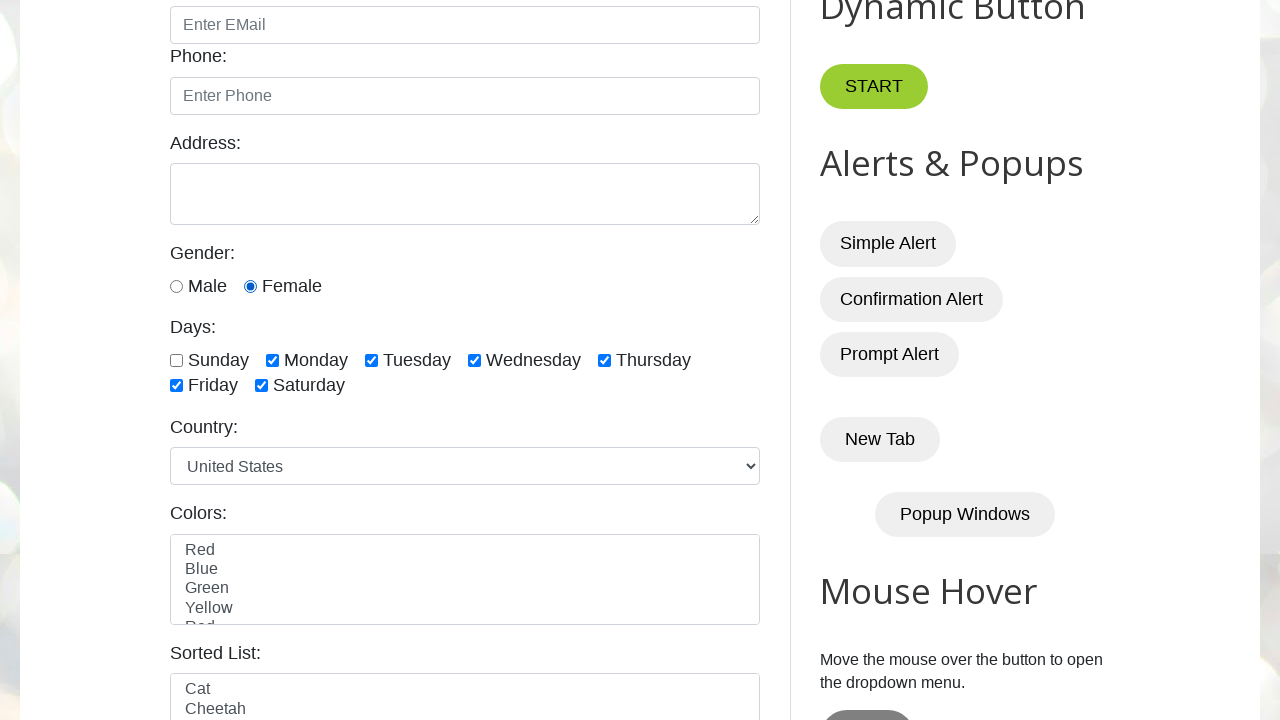

Verified female radio button is enabled
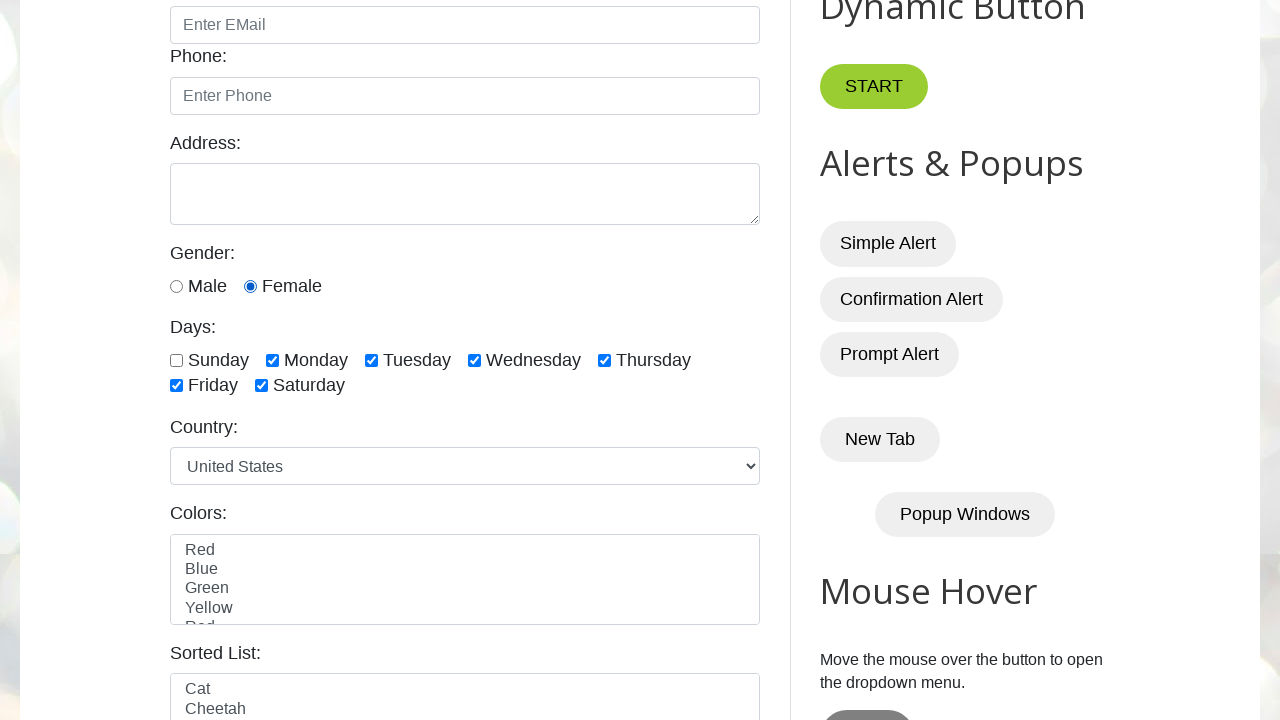

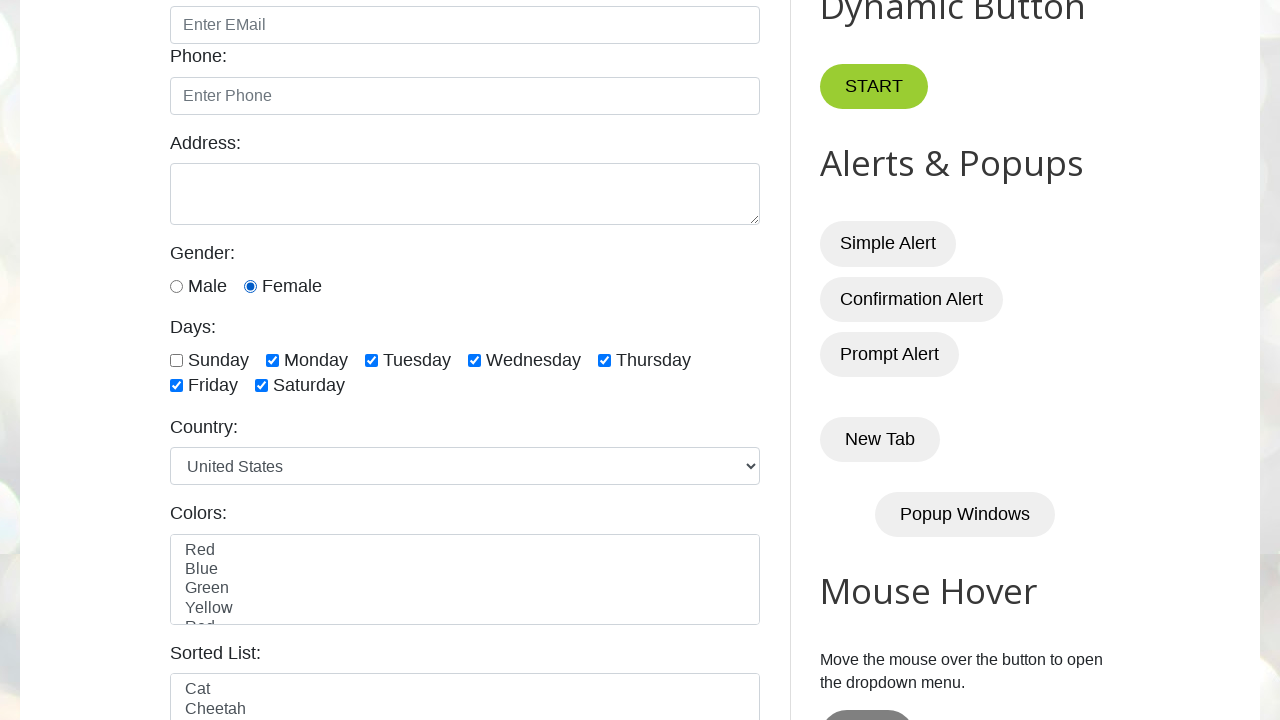